Demonstrates various page scrolling techniques including scrolling to specific elements, scrolling to page bottom and top using JavaScript, and using keyboard actions for page navigation.

Starting URL: https://www.simplilearn.com/

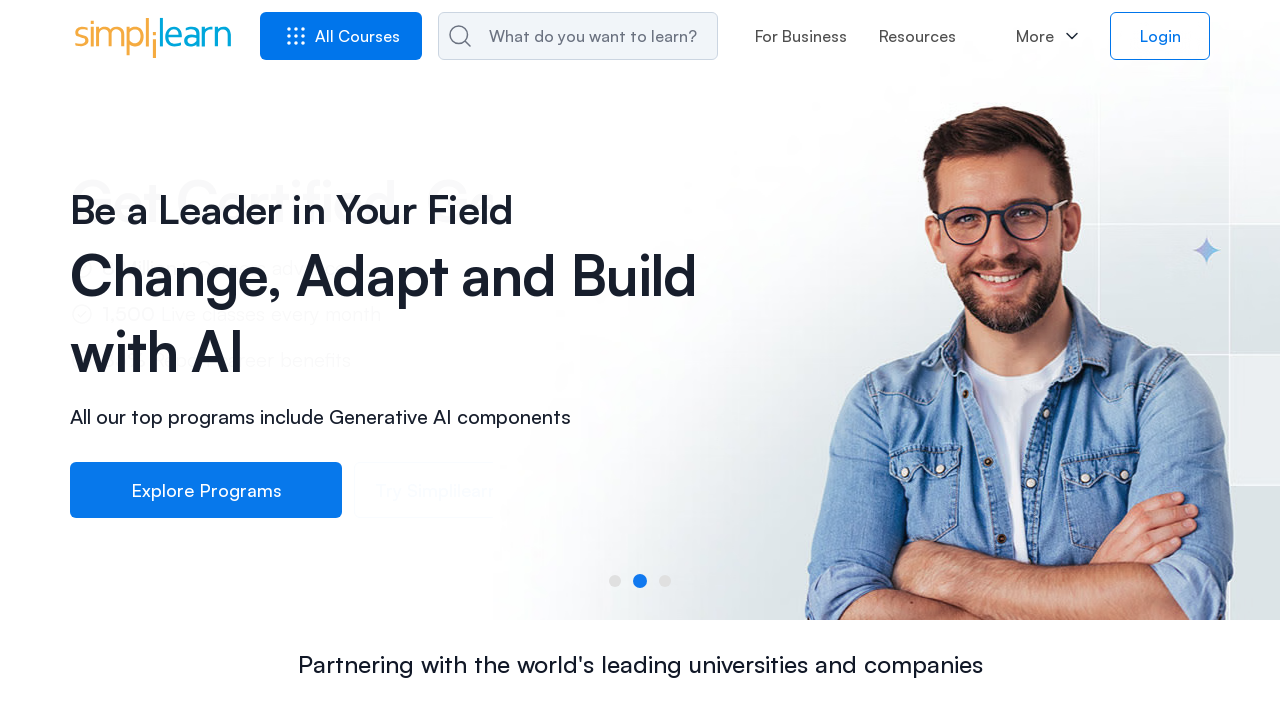

Set viewport size to 1920x1080
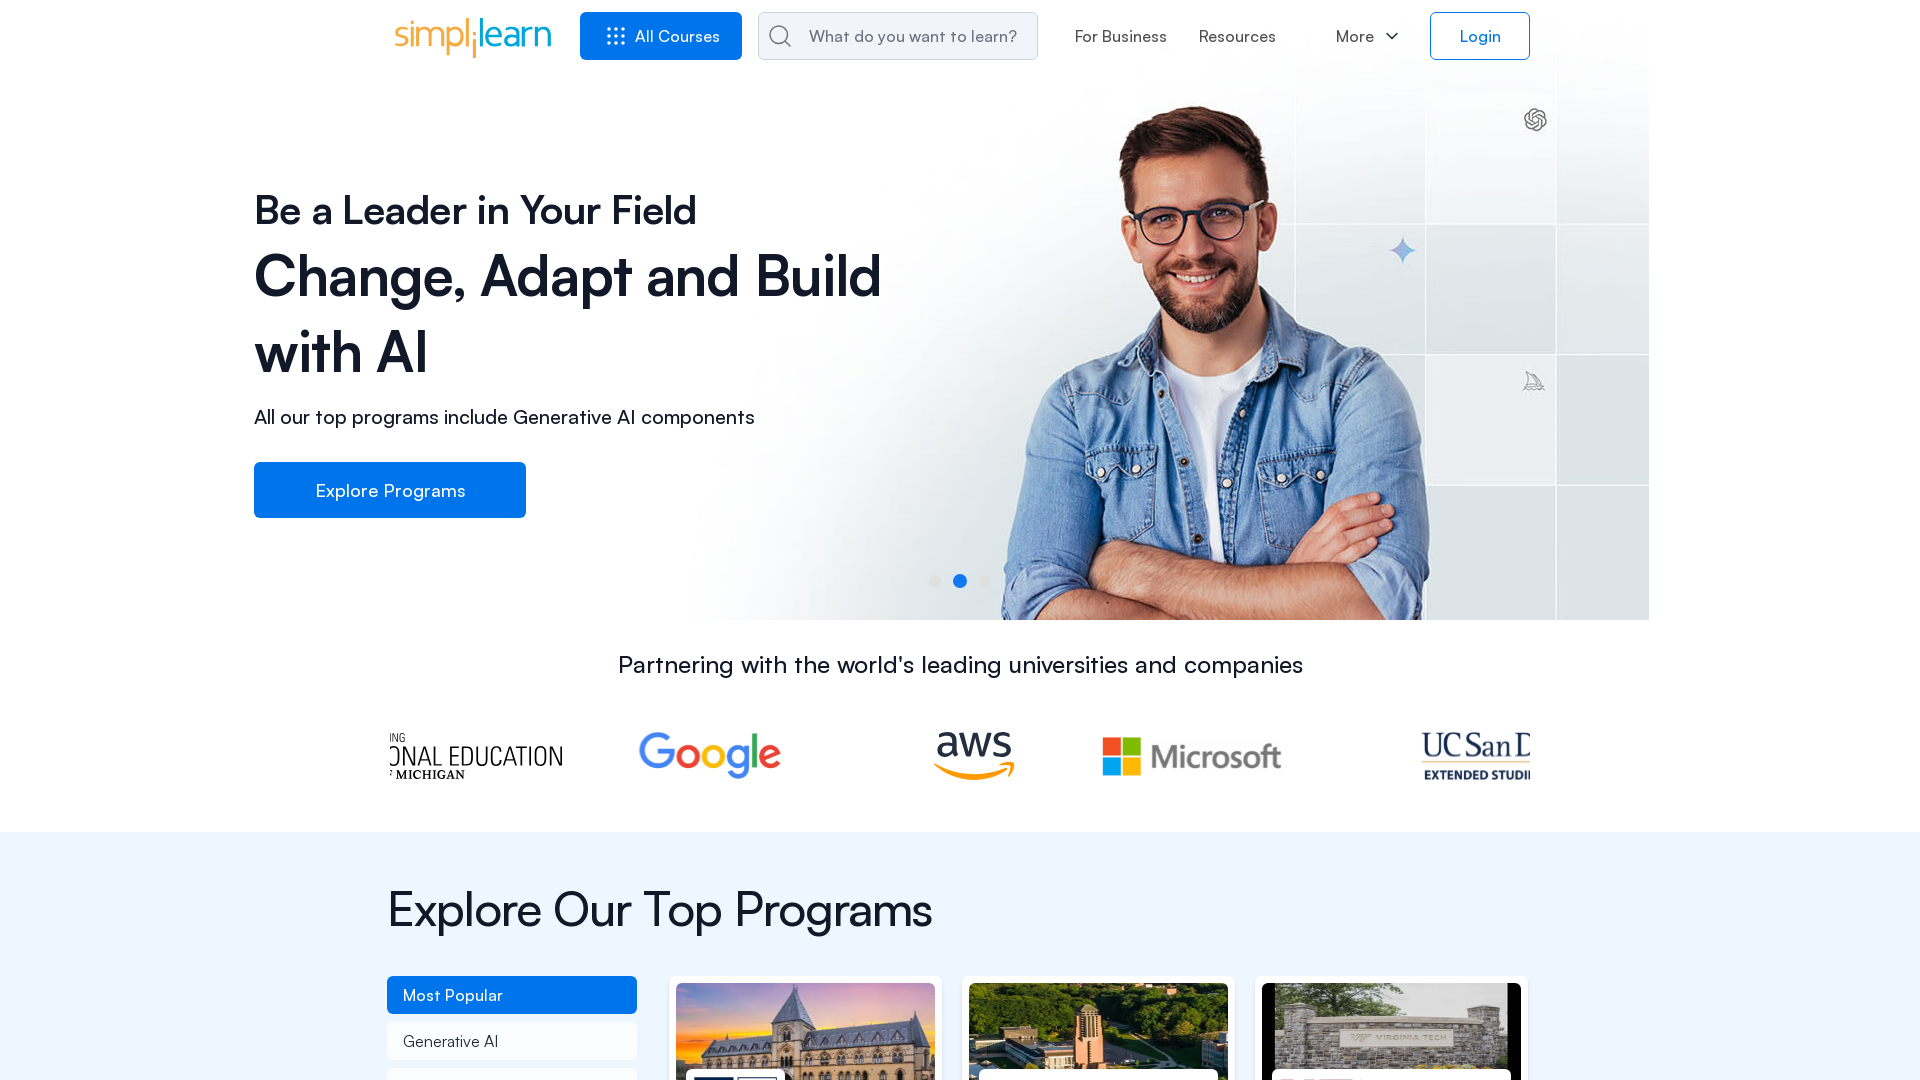

Page DOM content loaded
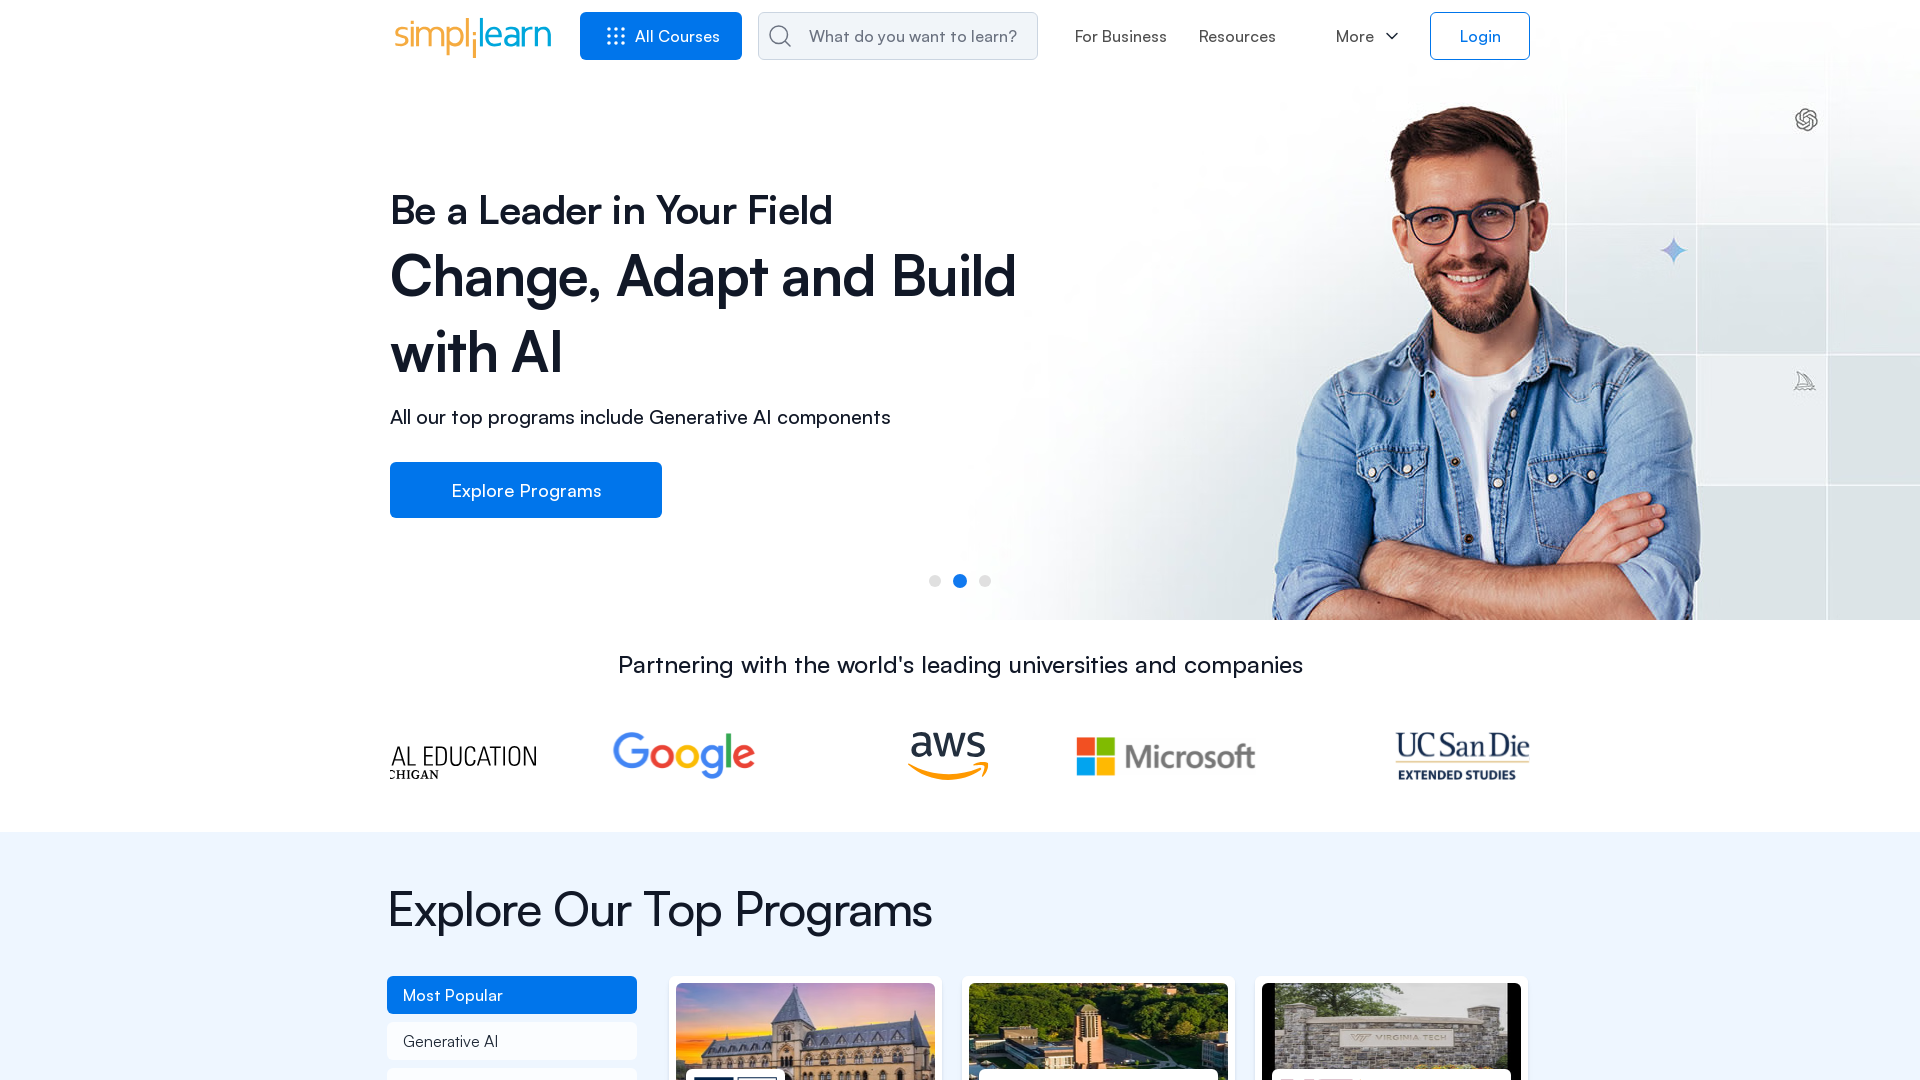

Scrolled to bottom of page using JavaScript
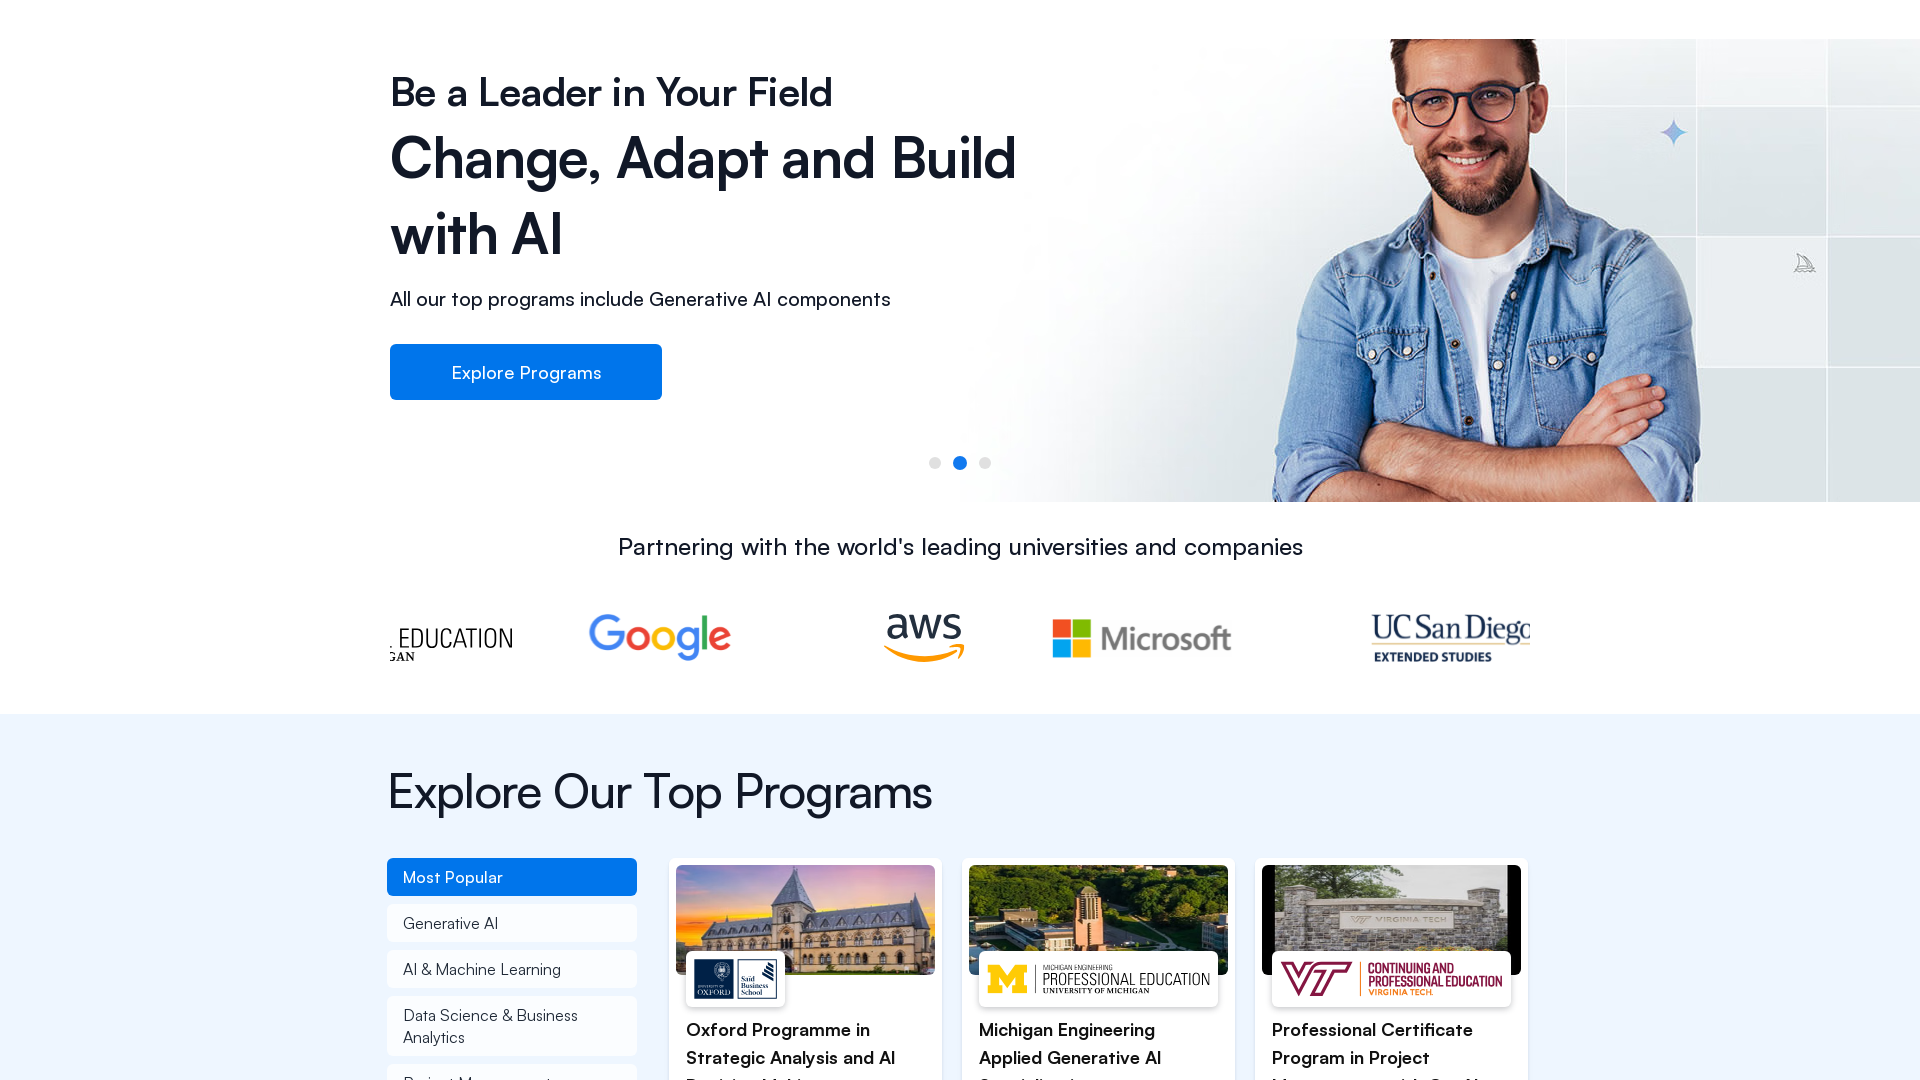

Waited 500ms for scroll to complete
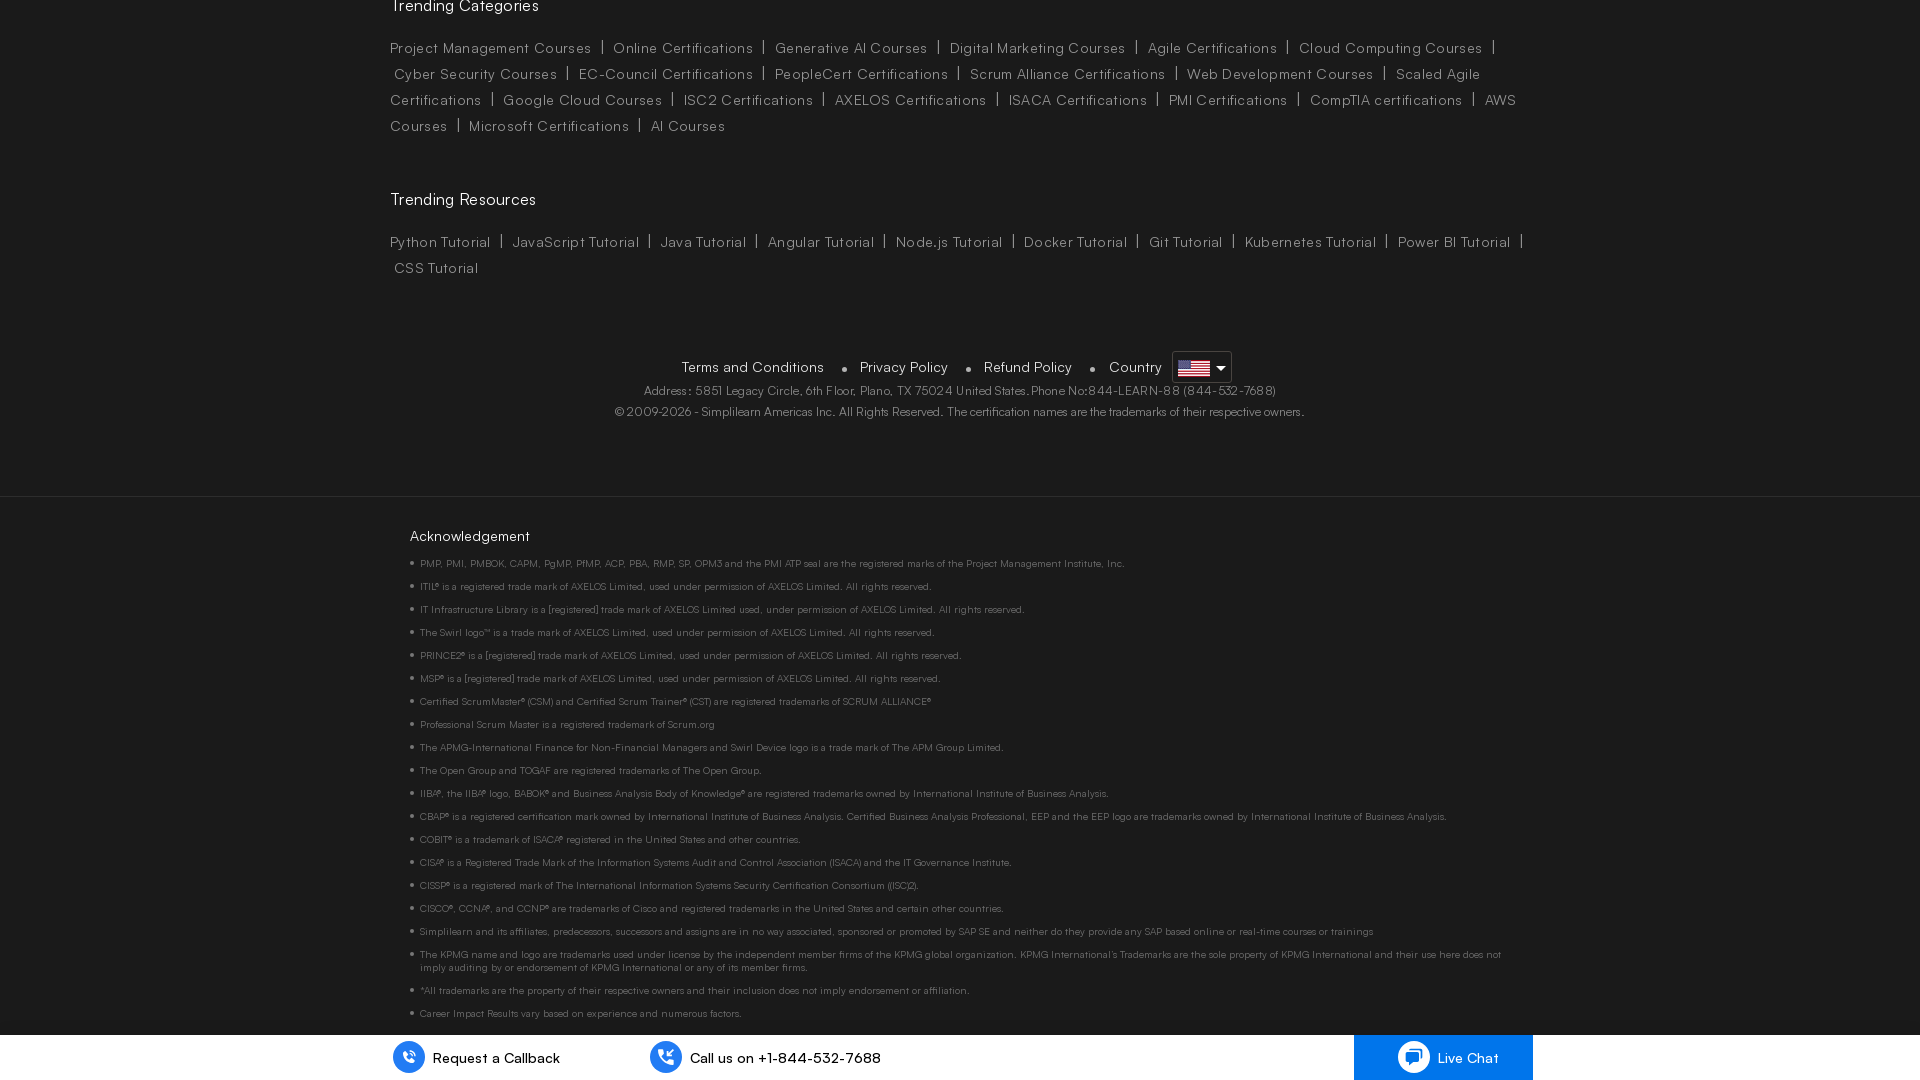

Scrolled back to top of page using JavaScript
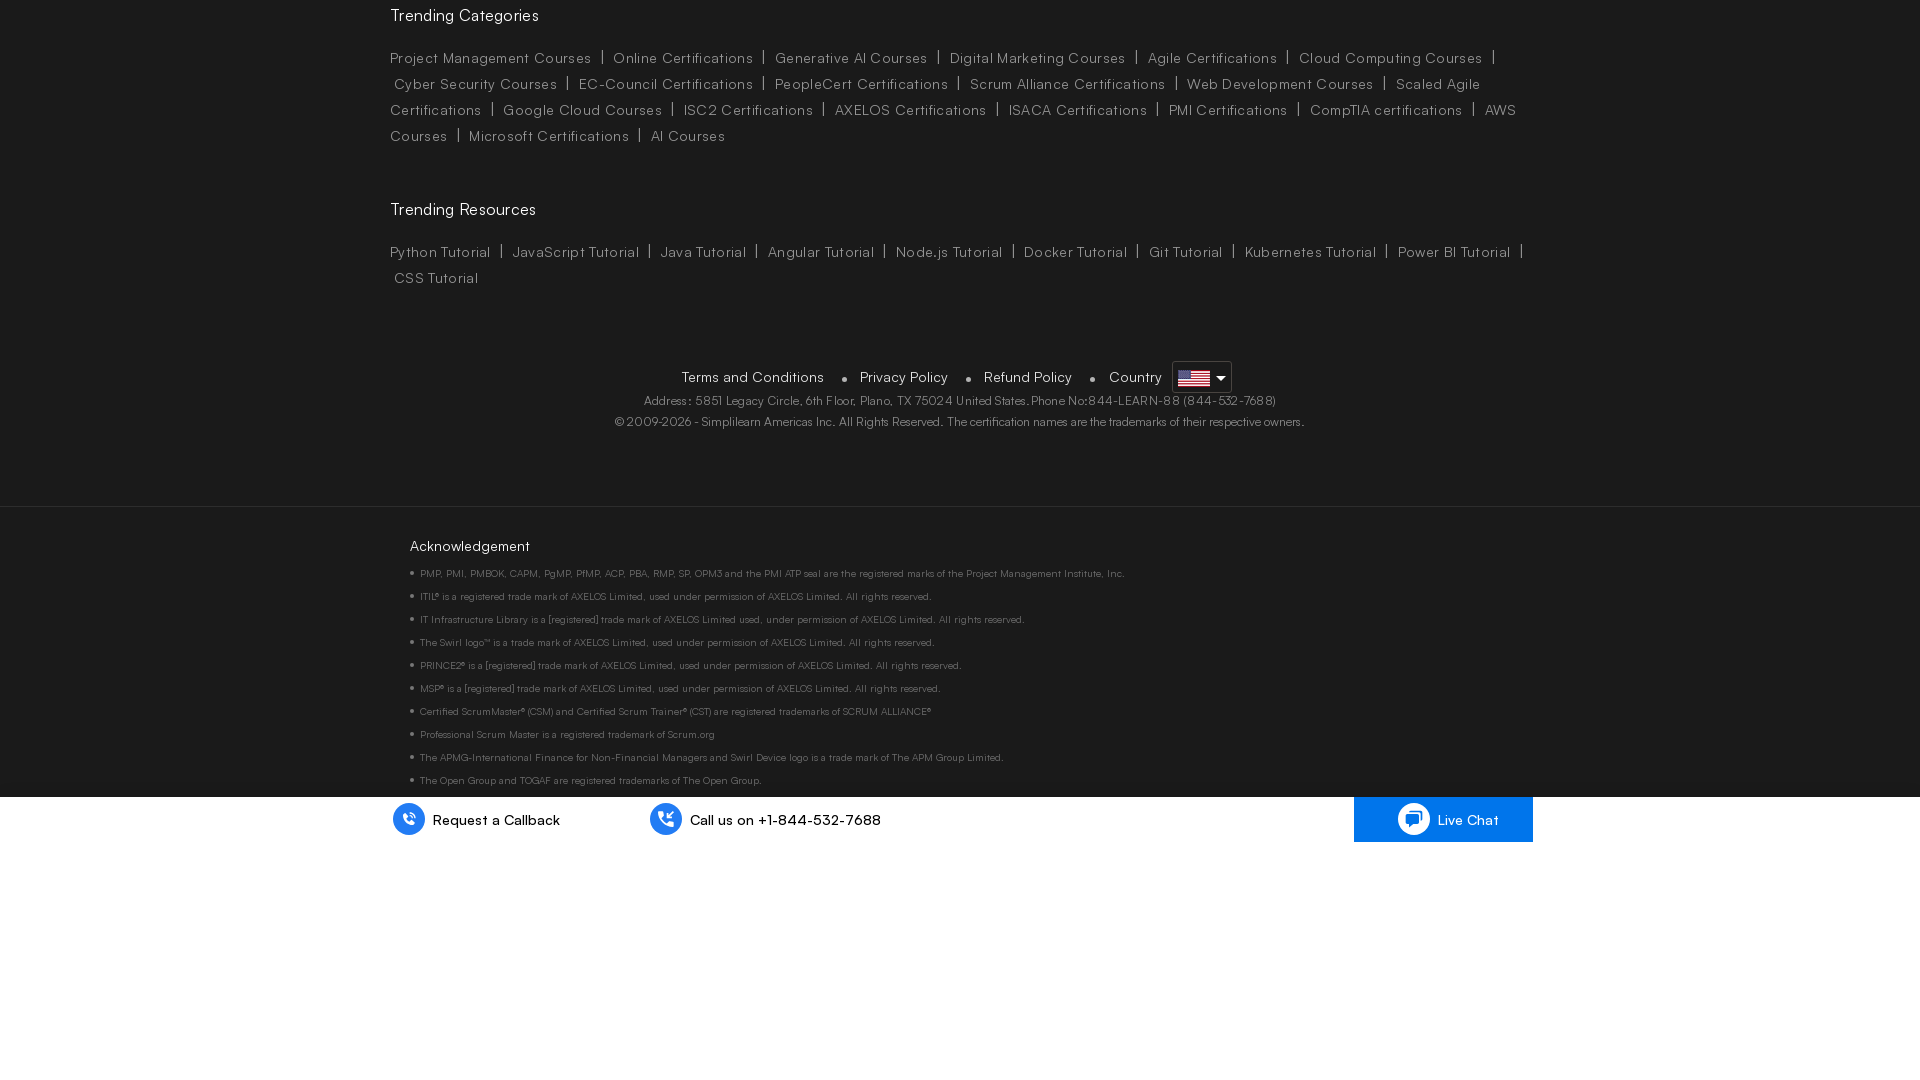

Waited 500ms for scroll to complete
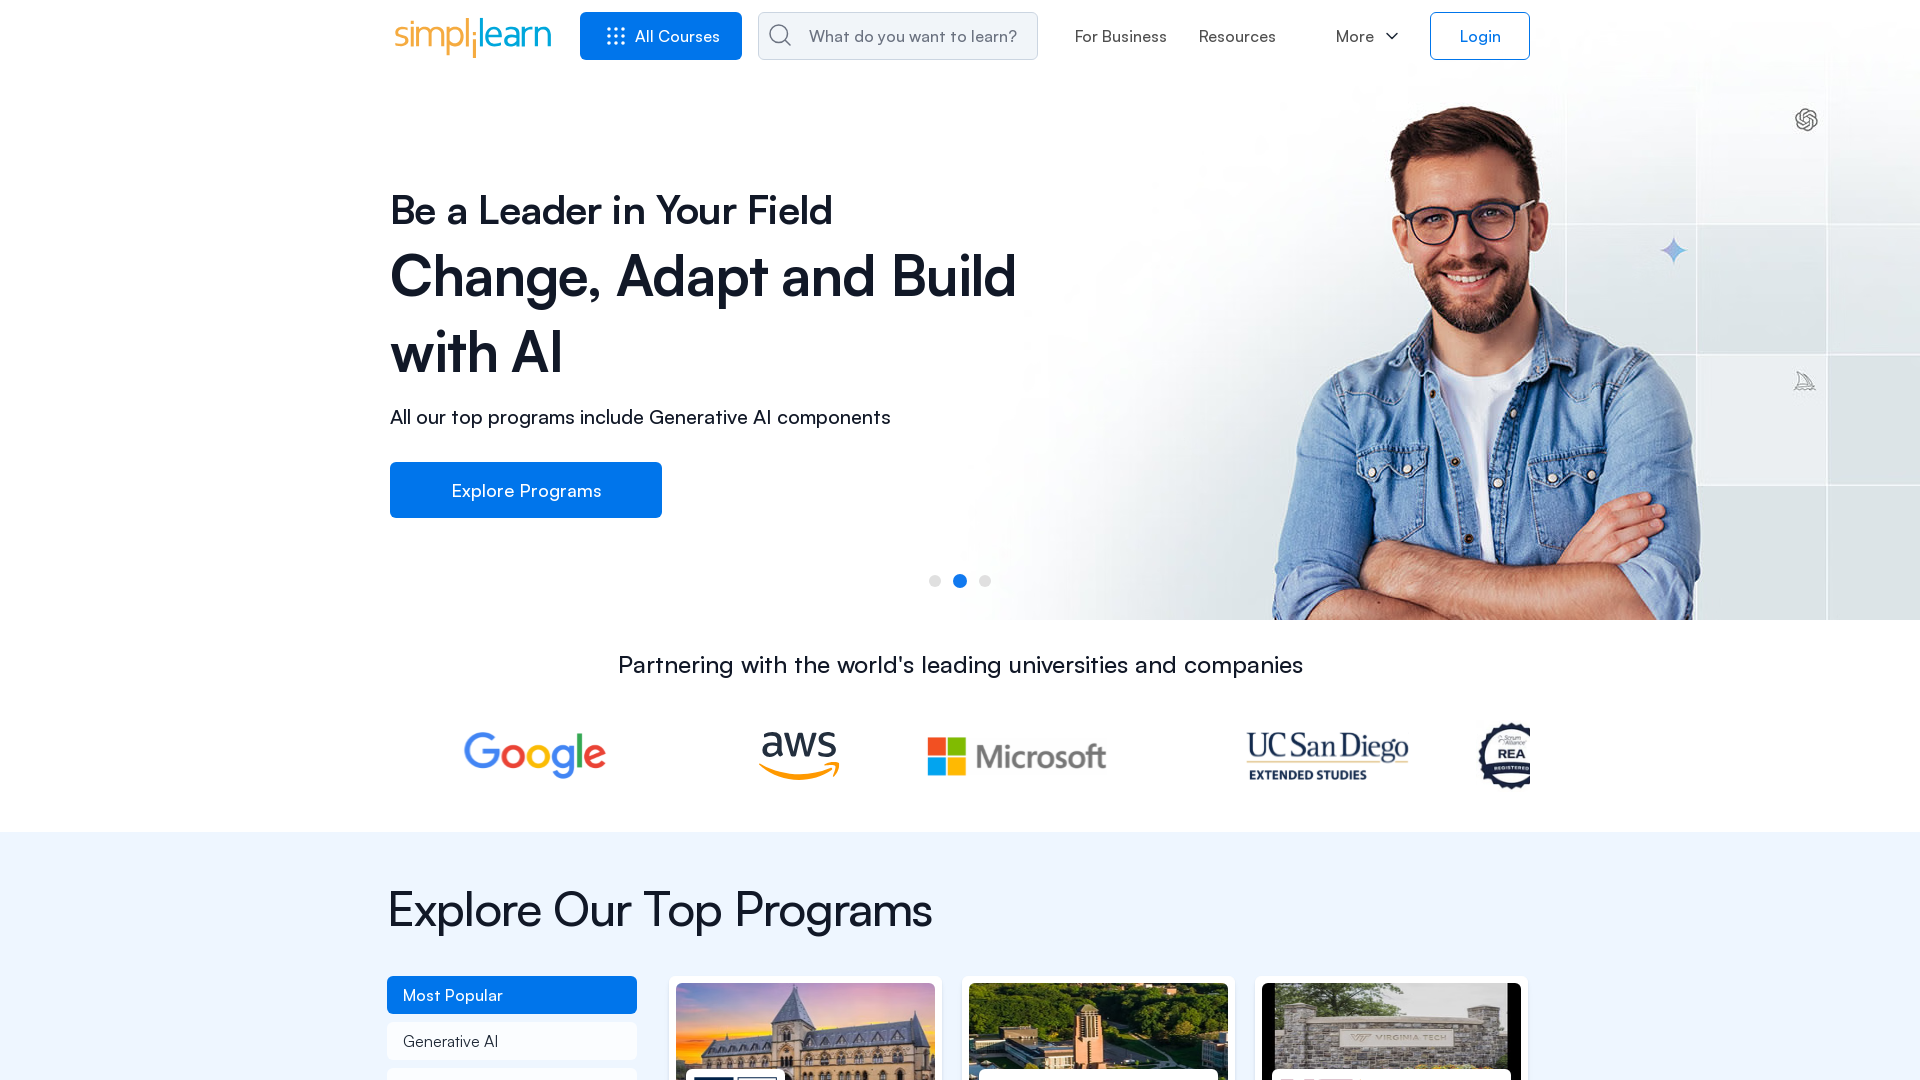

Pressed PageDown key to scroll down
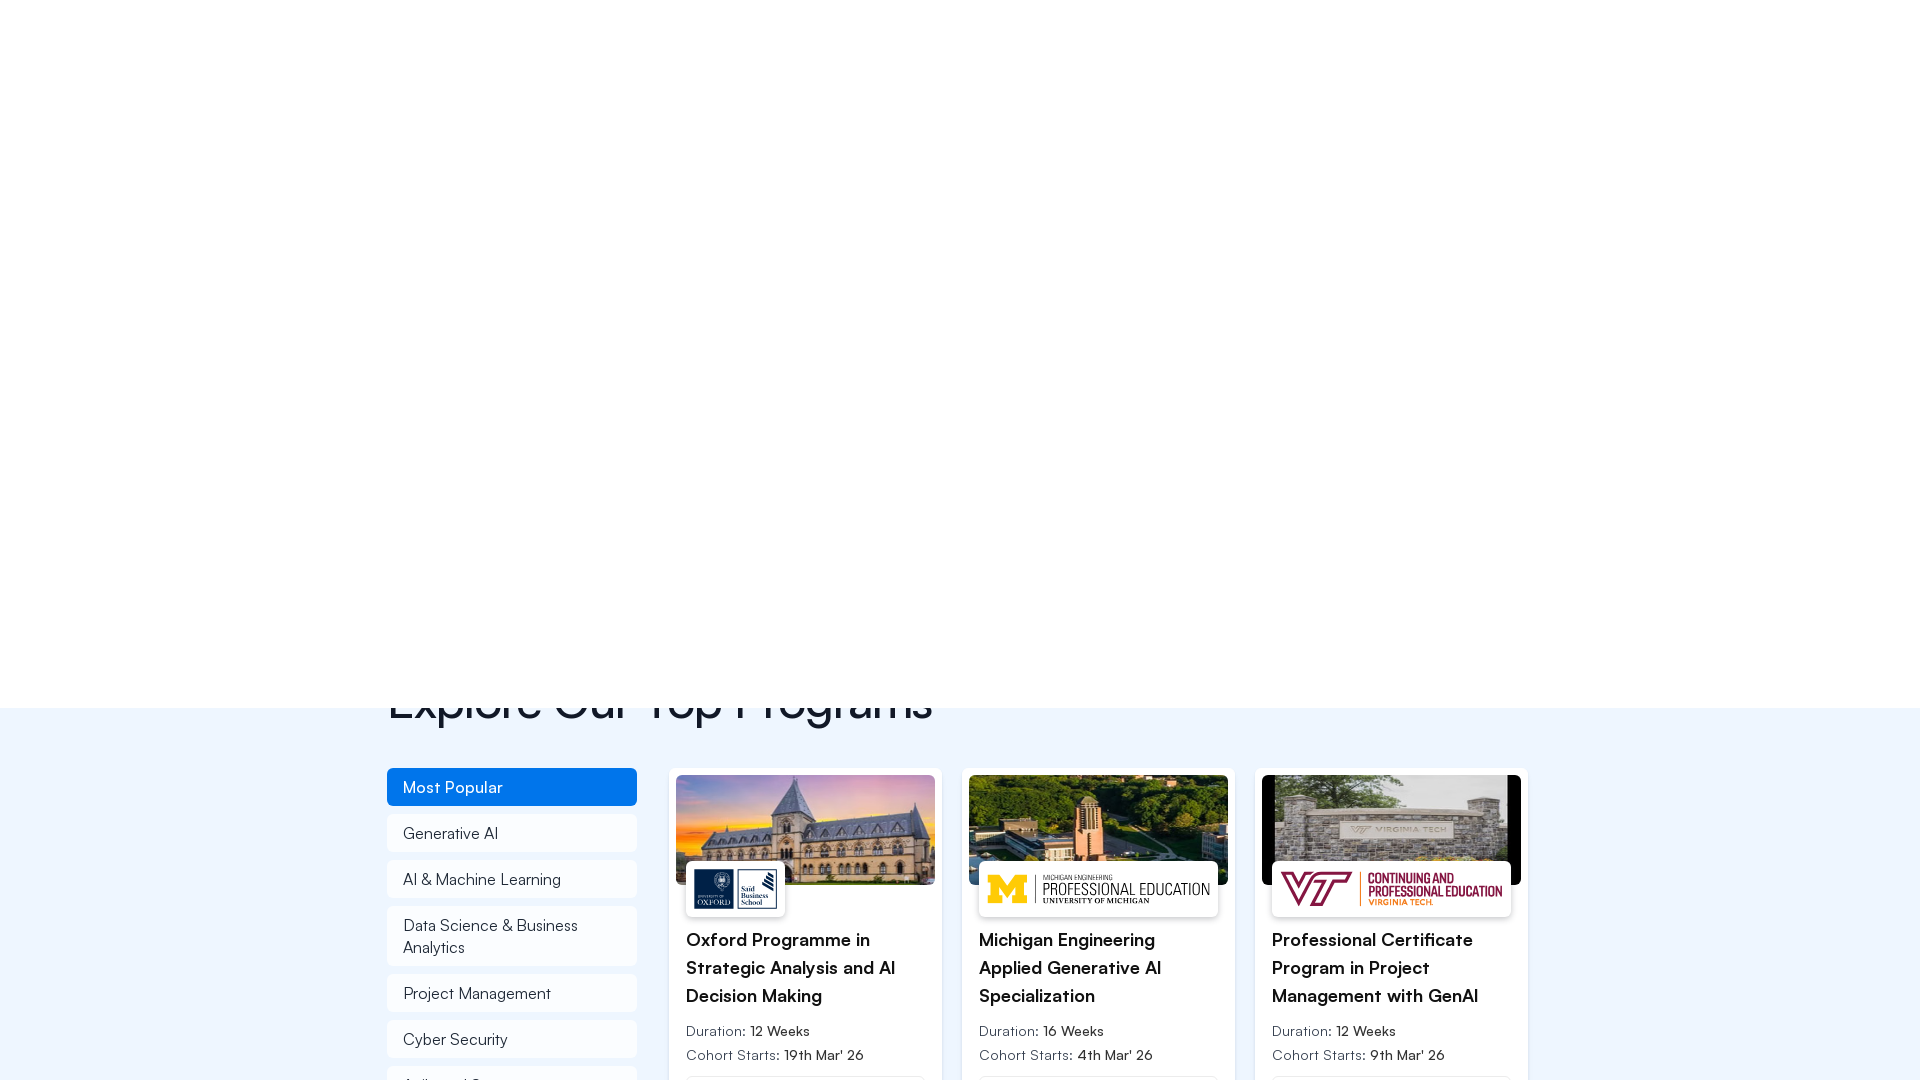

Pressed Ctrl+End to scroll to very bottom of page
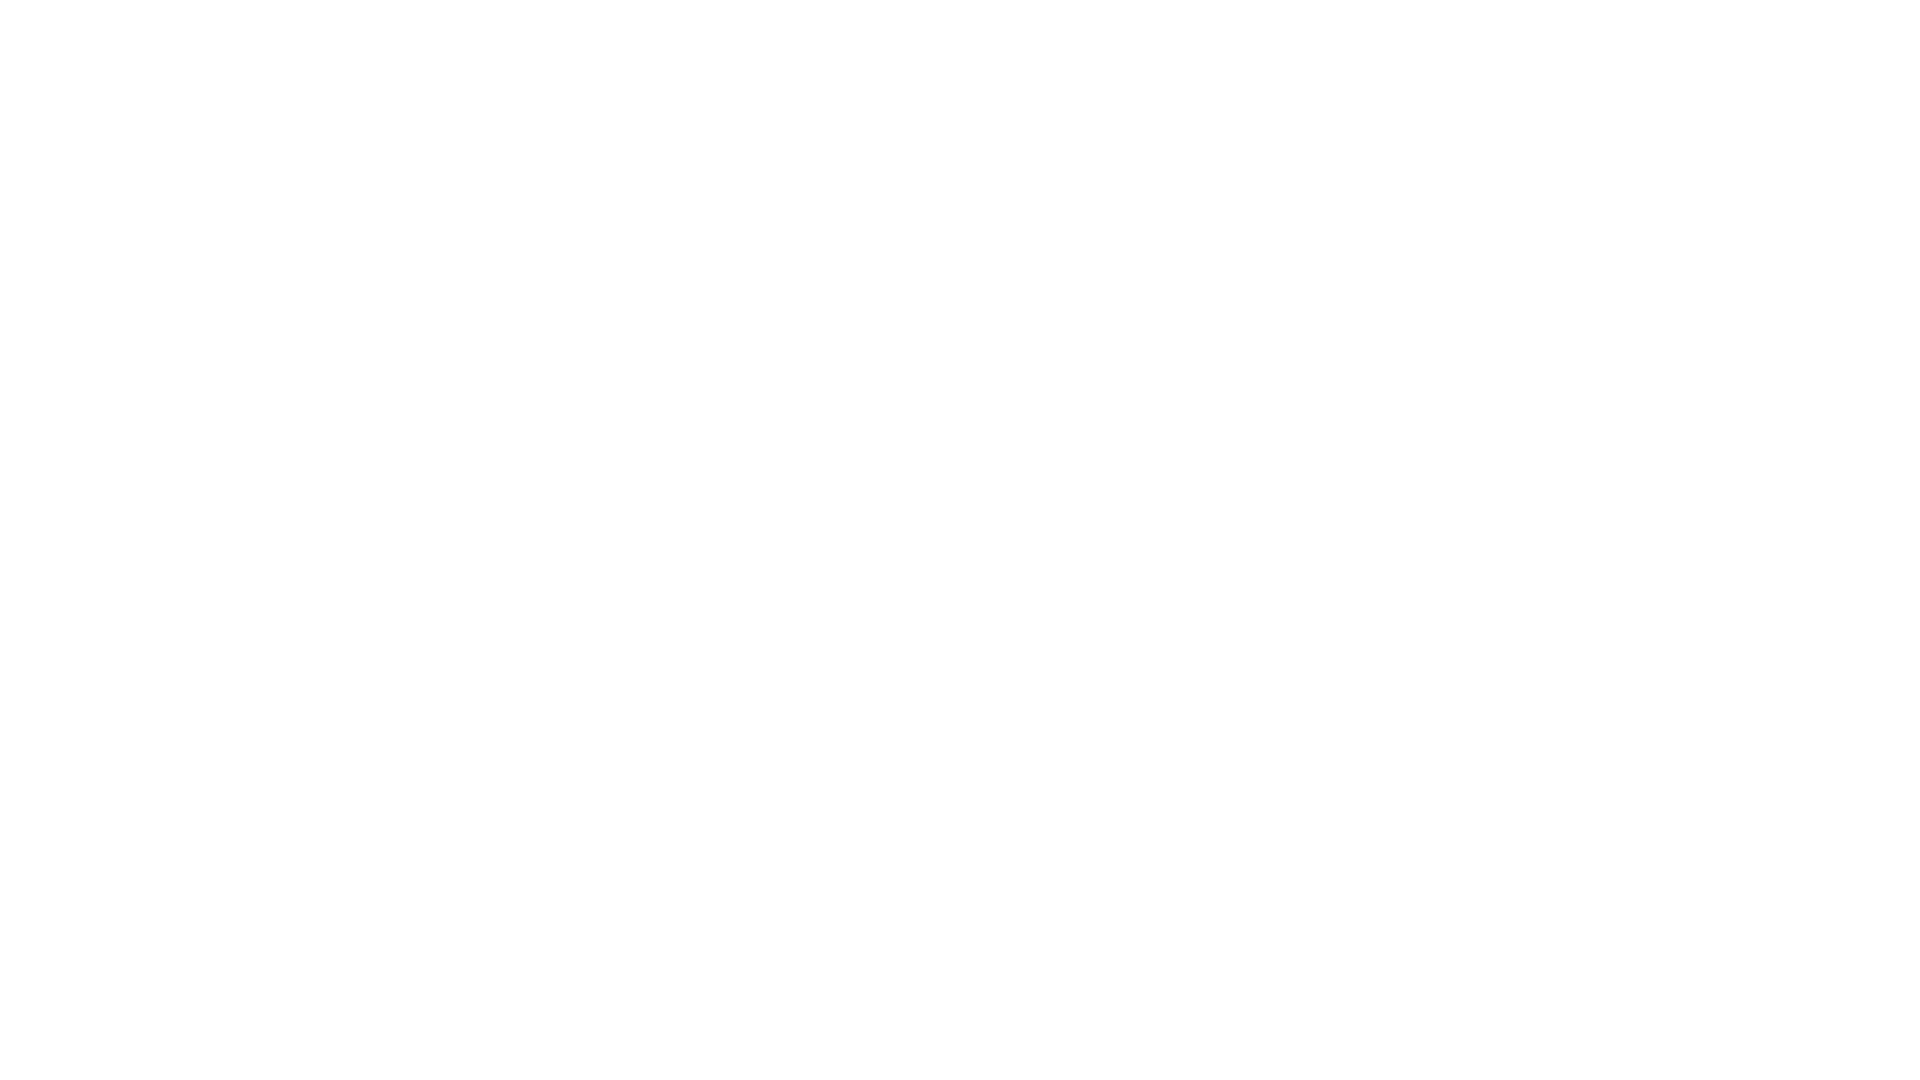

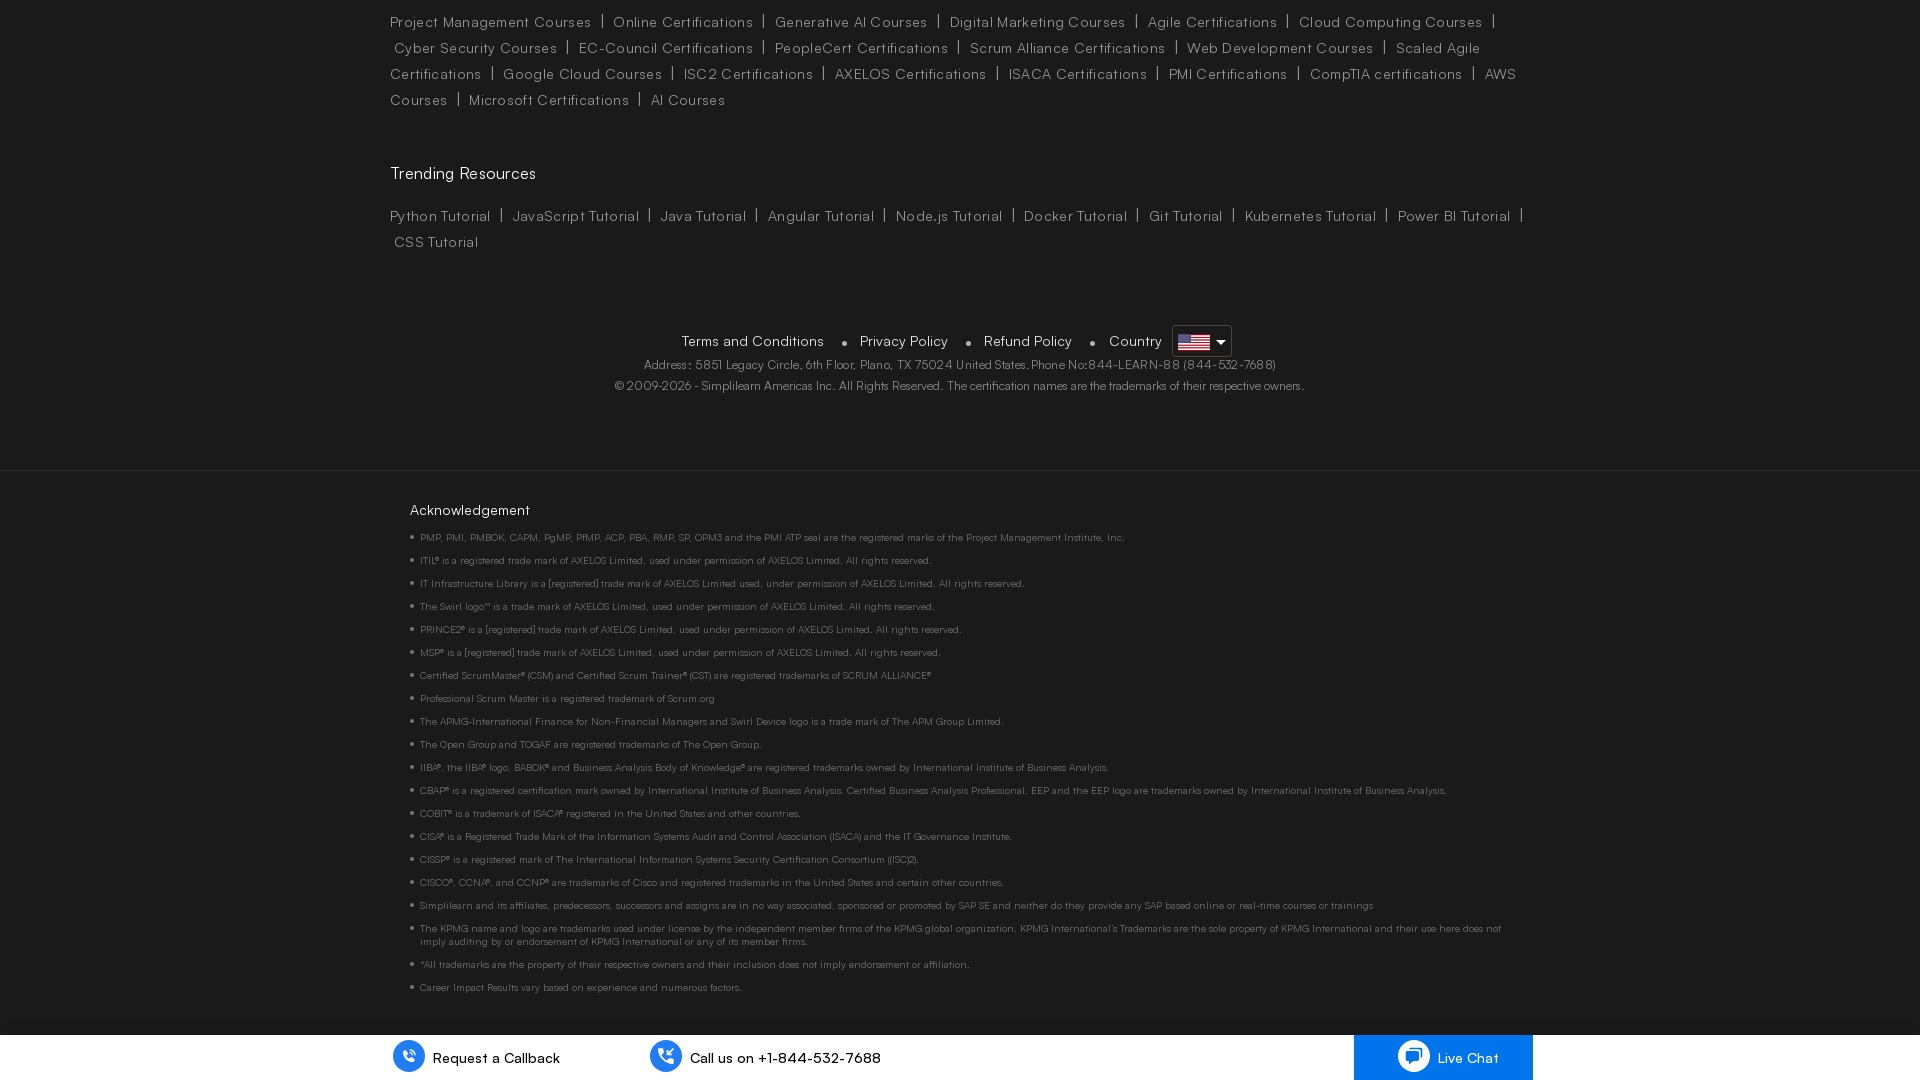